Navigates to a training support website, verifies page elements, and clicks the About link to navigate to the About page

Starting URL: https://v1.training-support.net/

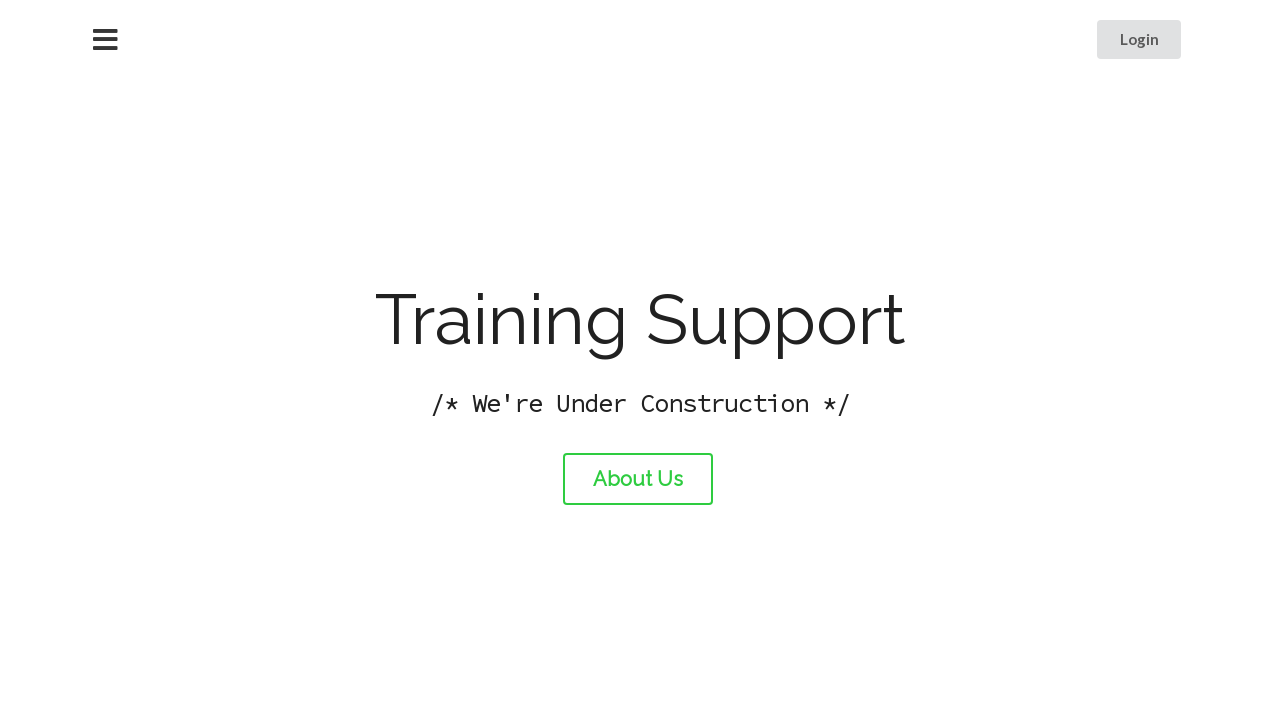

Waited for page header to load
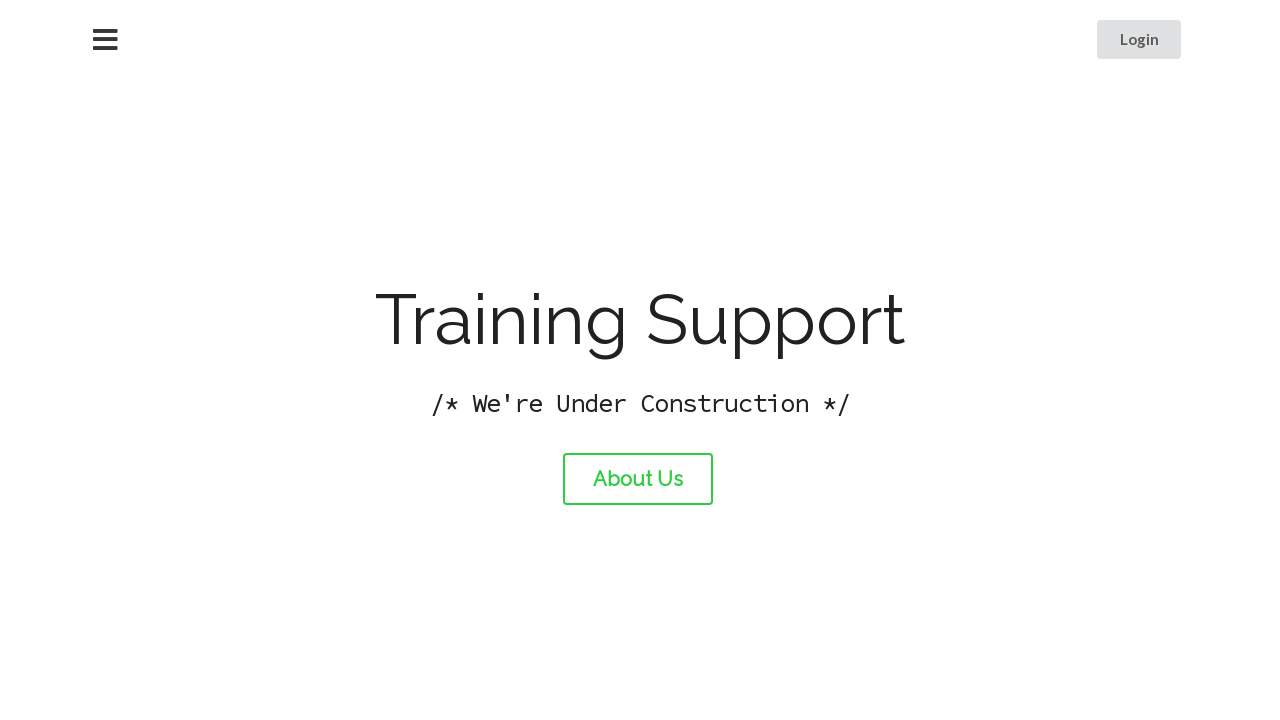

Clicked the About link at (638, 479) on #about-link
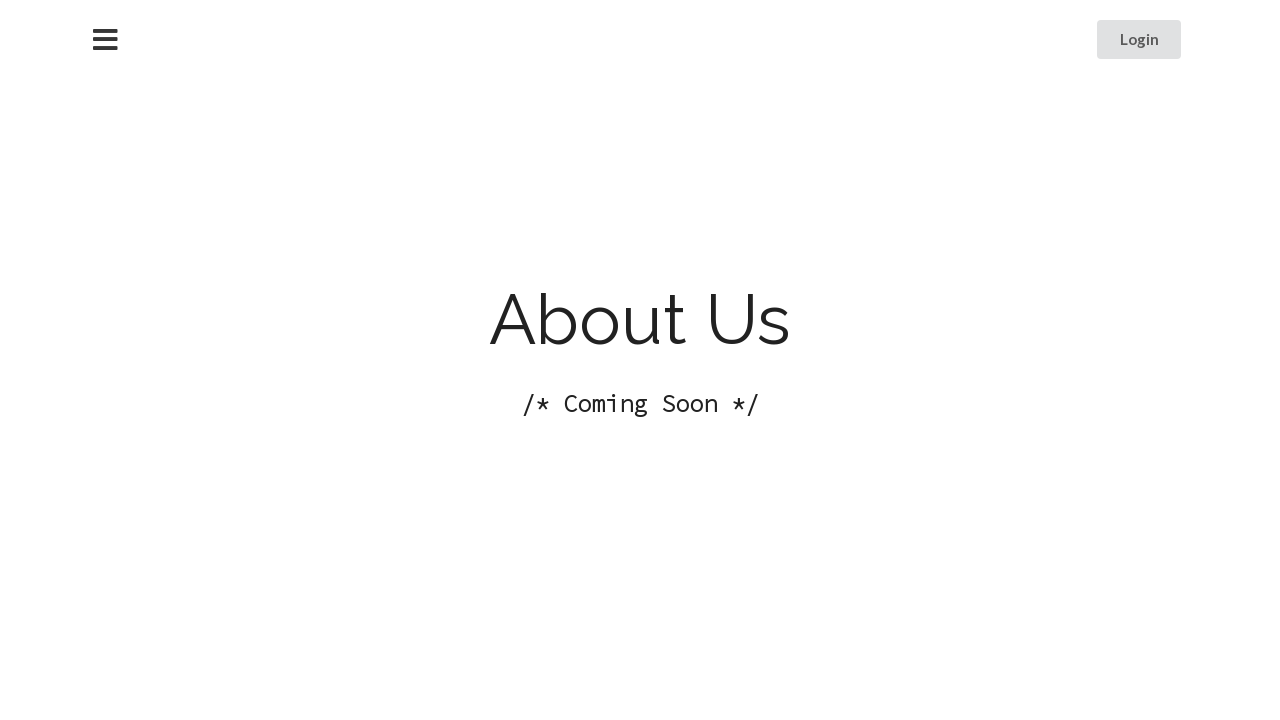

Waited for navigation to complete and page to load
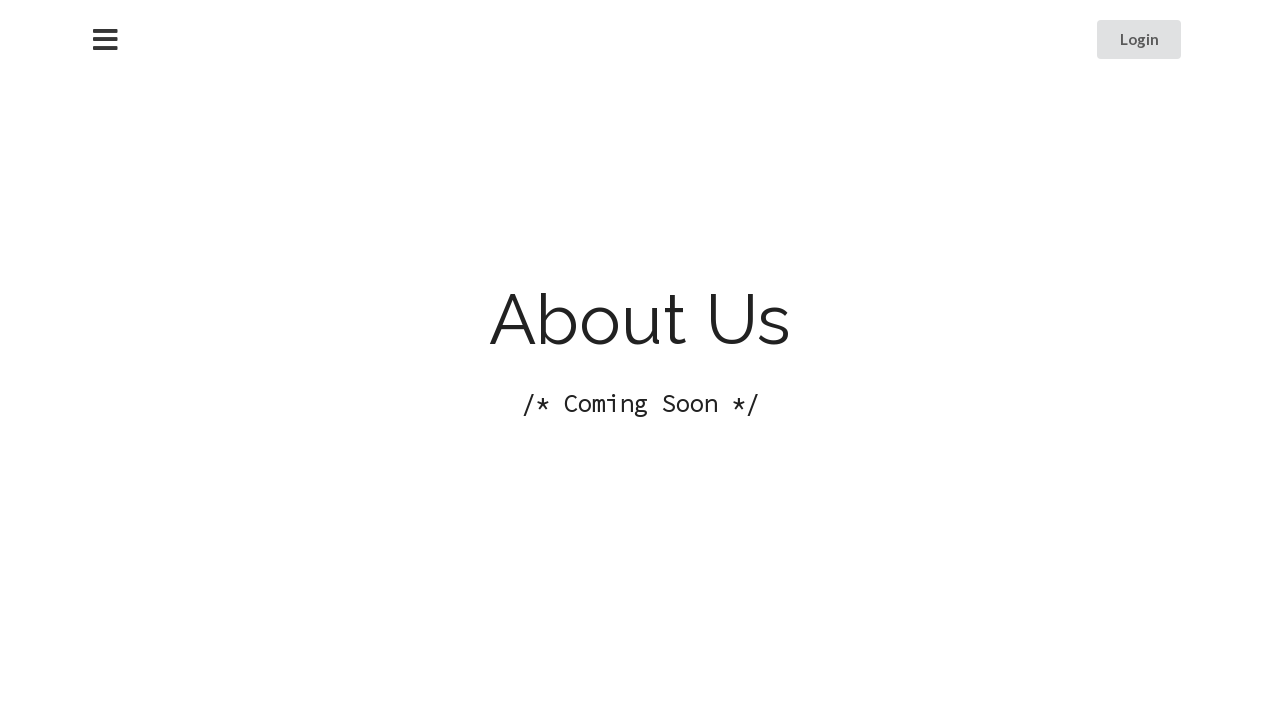

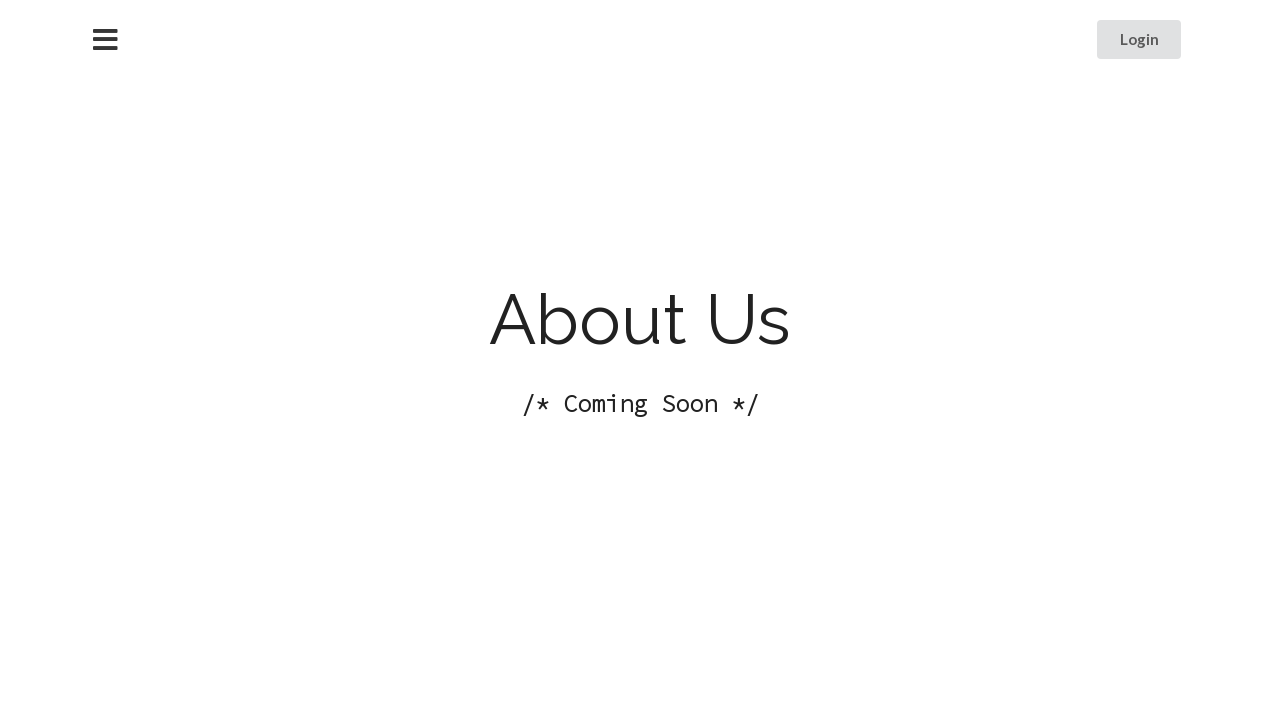